Navigates to Mars news page and waits for news content to load, verifying the presence of news articles

Starting URL: https://data-class-mars.s3.amazonaws.com/Mars/index.html

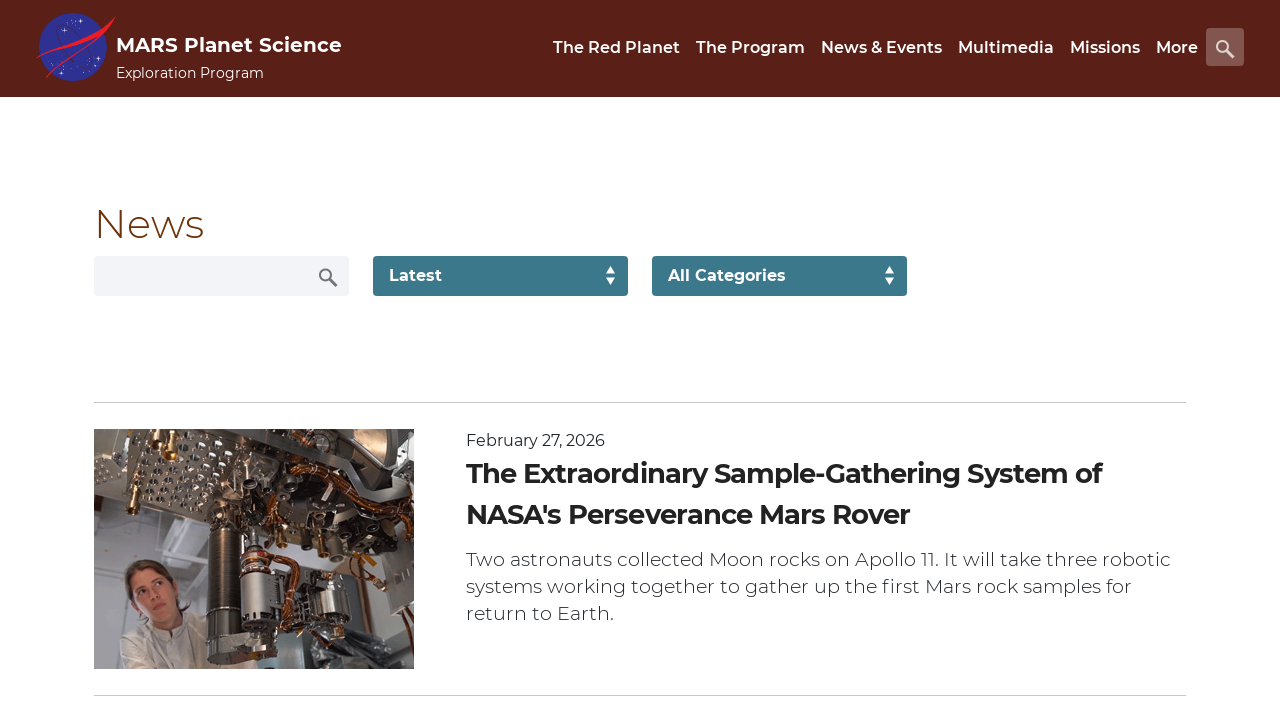

Navigated to Mars news page
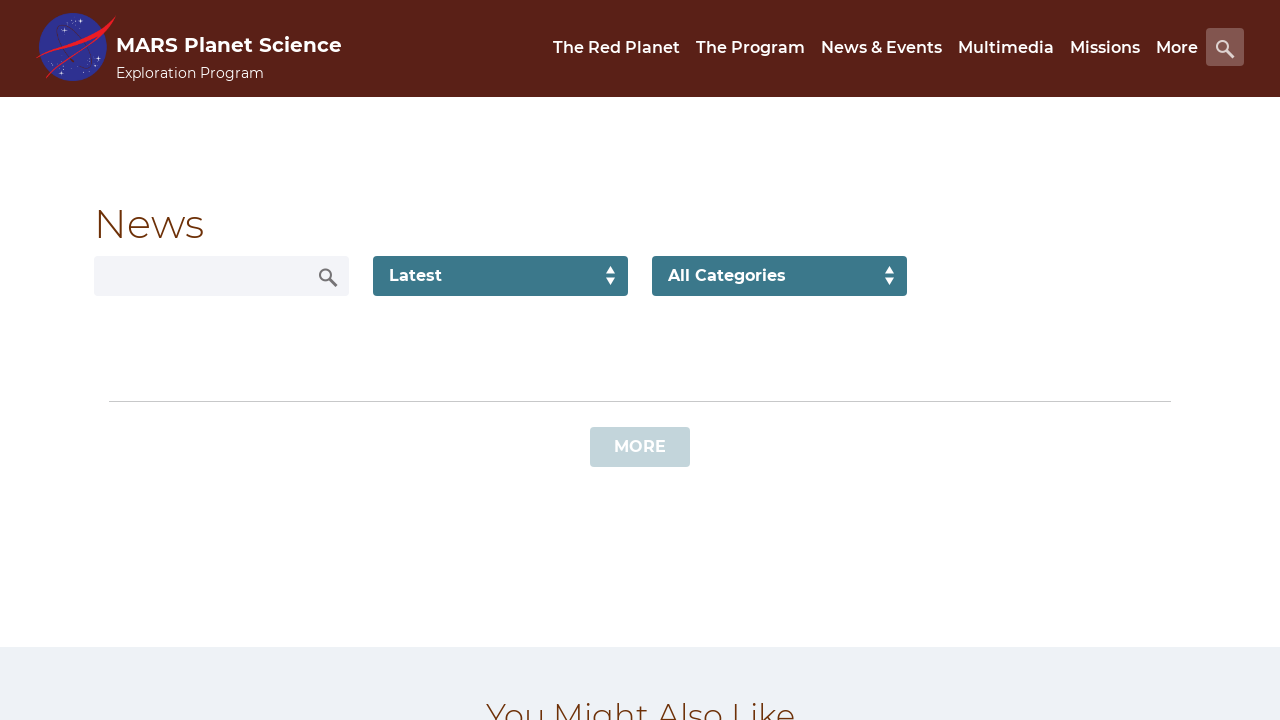

News content list loaded
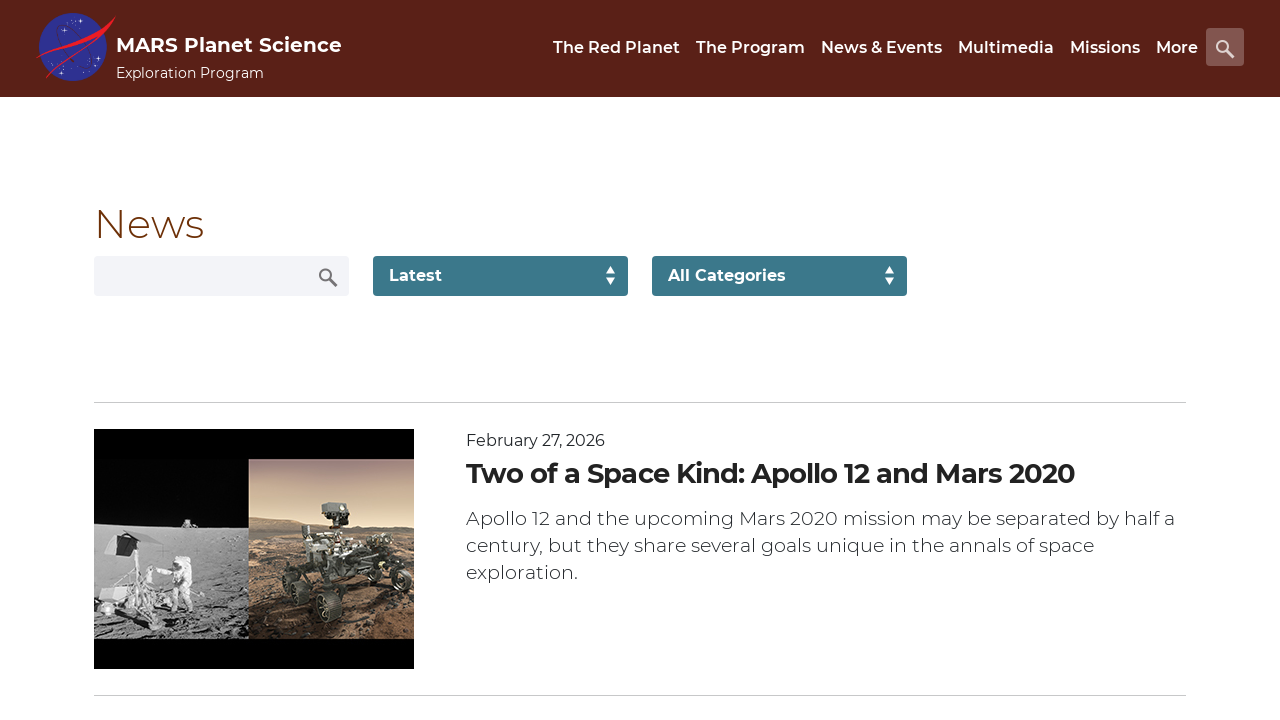

News title elements are present
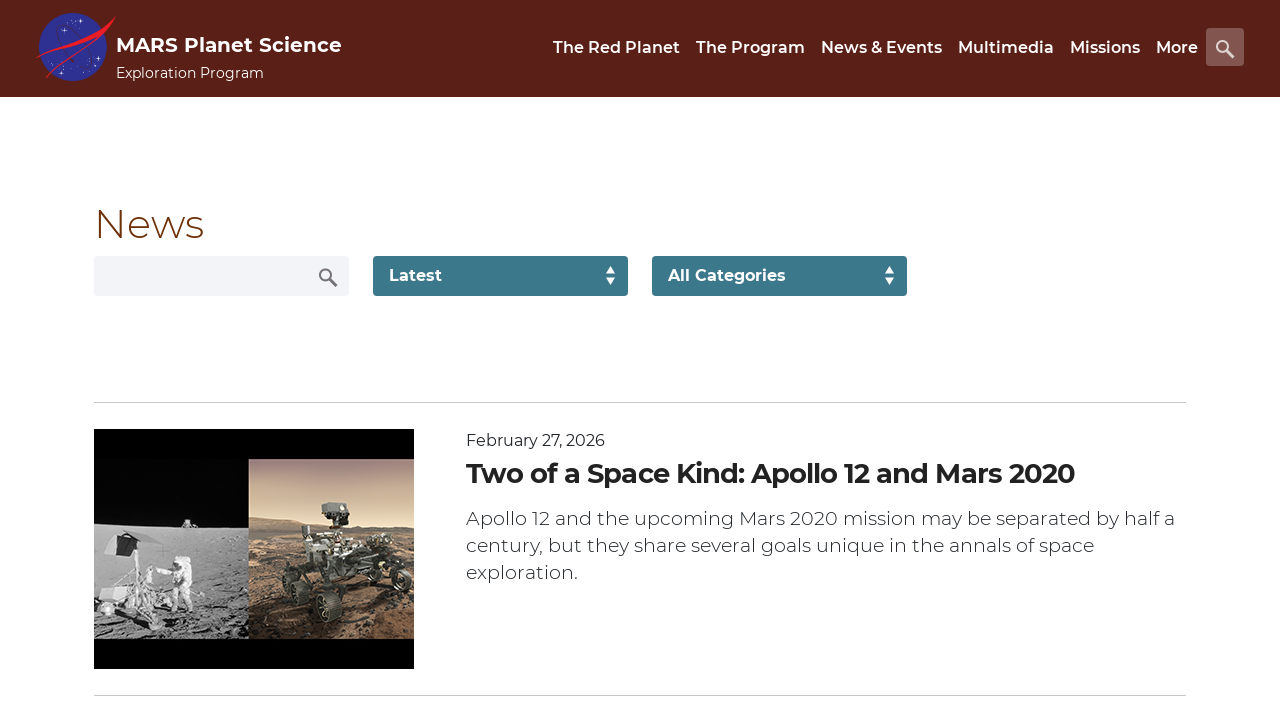

Article teaser body elements are present
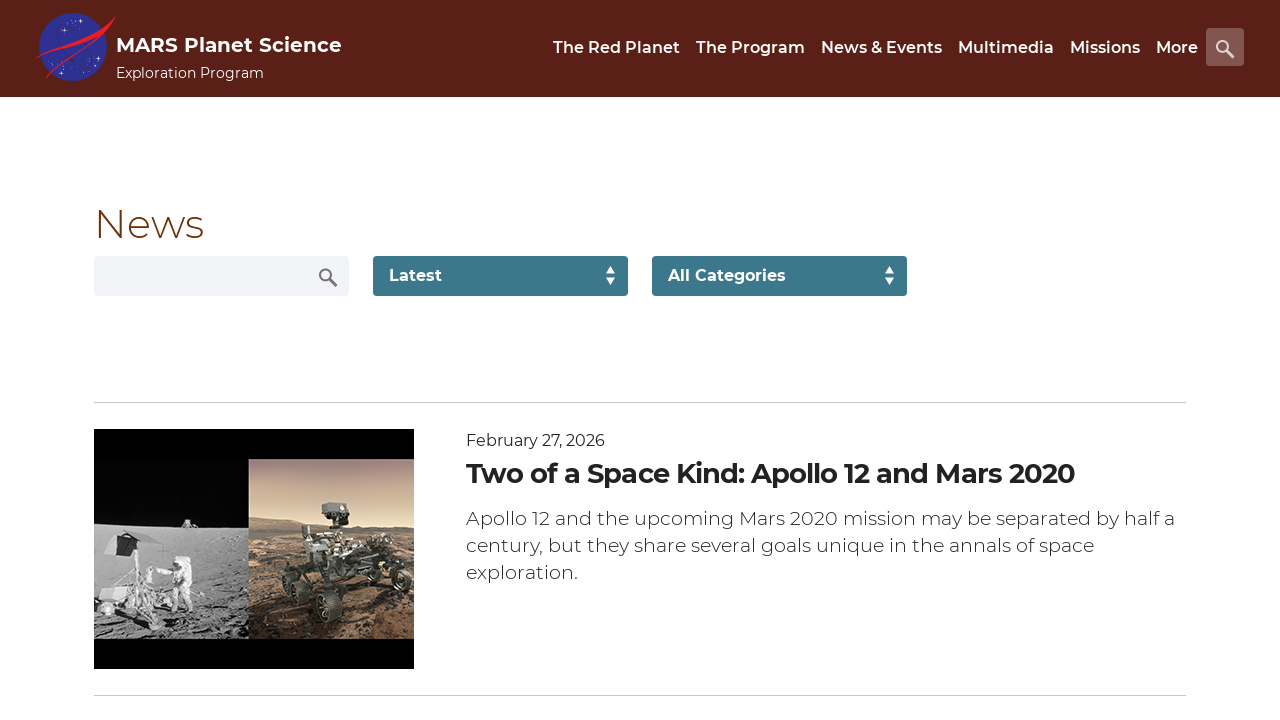

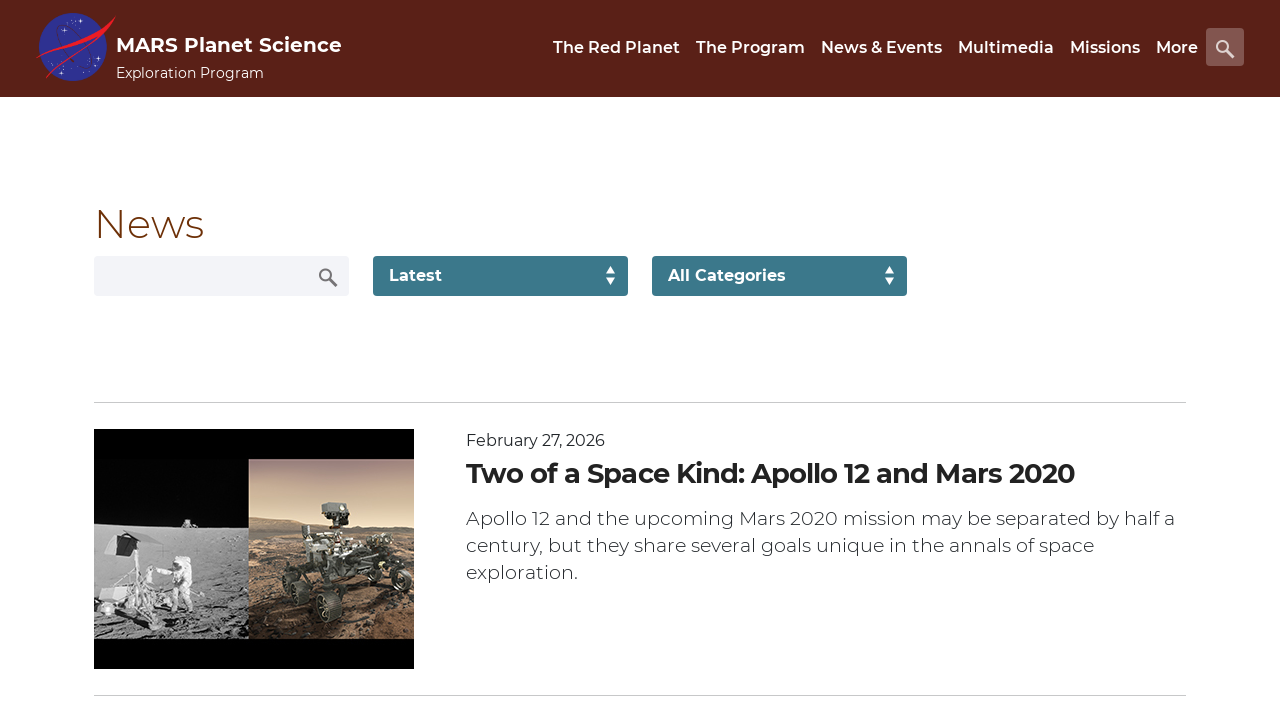